Tests deleting a todo by hovering over it and clicking the delete button, then verifies the todo is removed.

Starting URL: https://demo.playwright.dev/todomvc

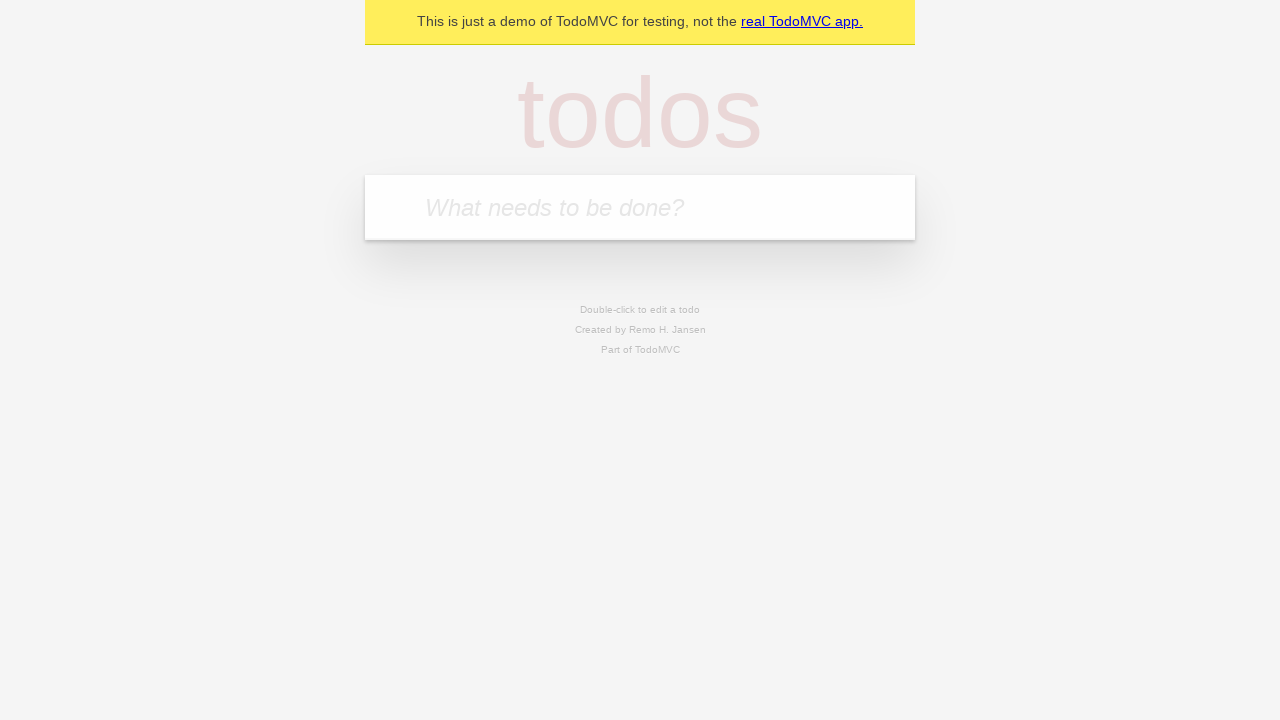

Clicked on the new todo input field at (640, 207) on input.new-todo
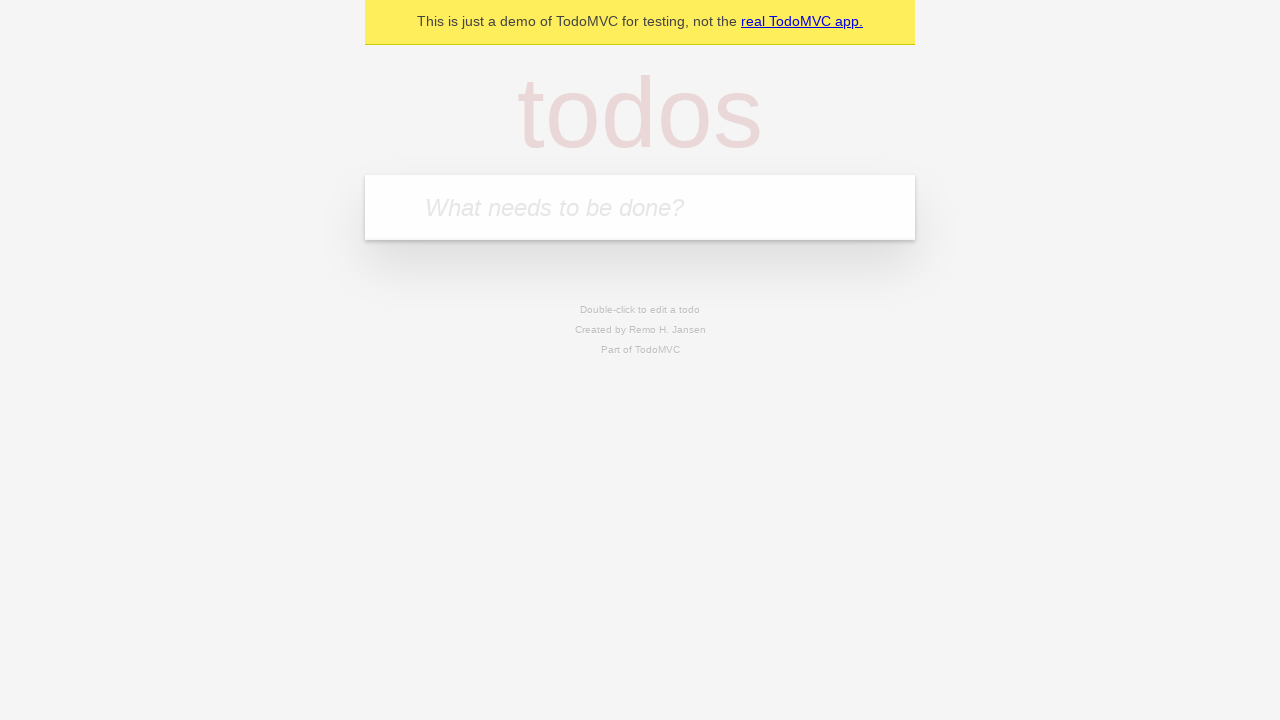

Filled new todo input with 'Buy fruits' on input.new-todo
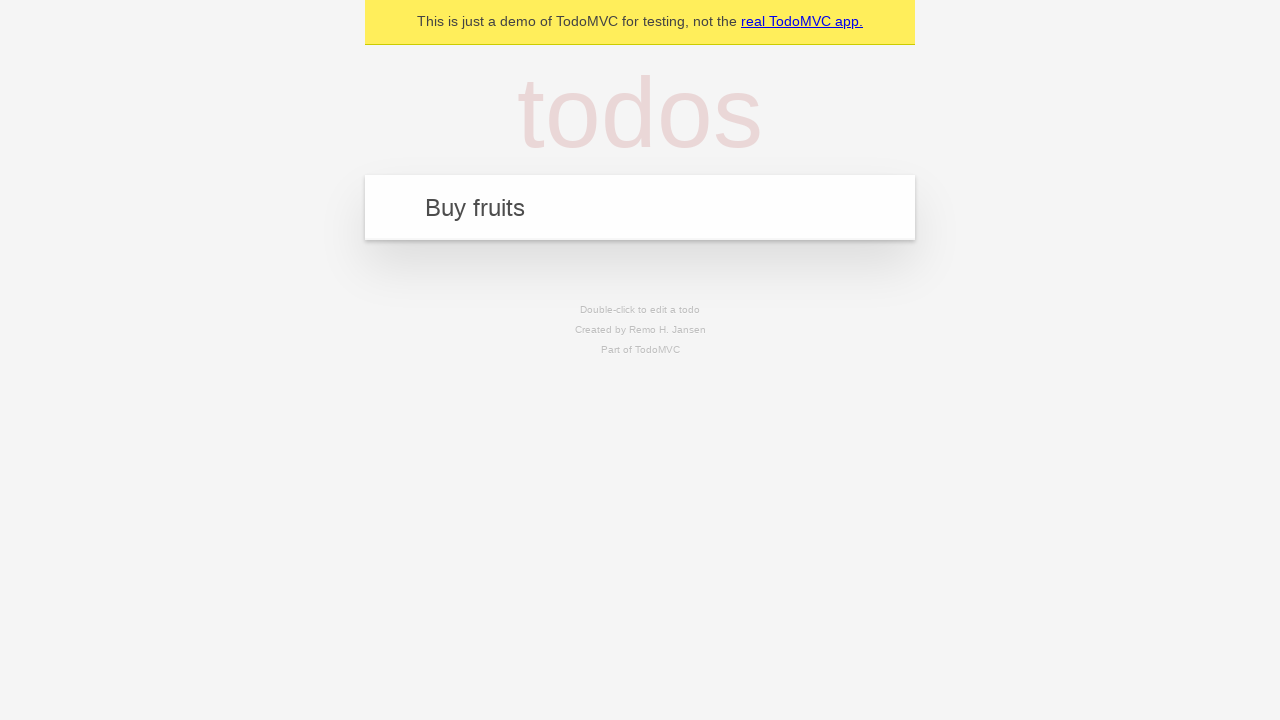

Pressed Enter to create the todo on input.new-todo
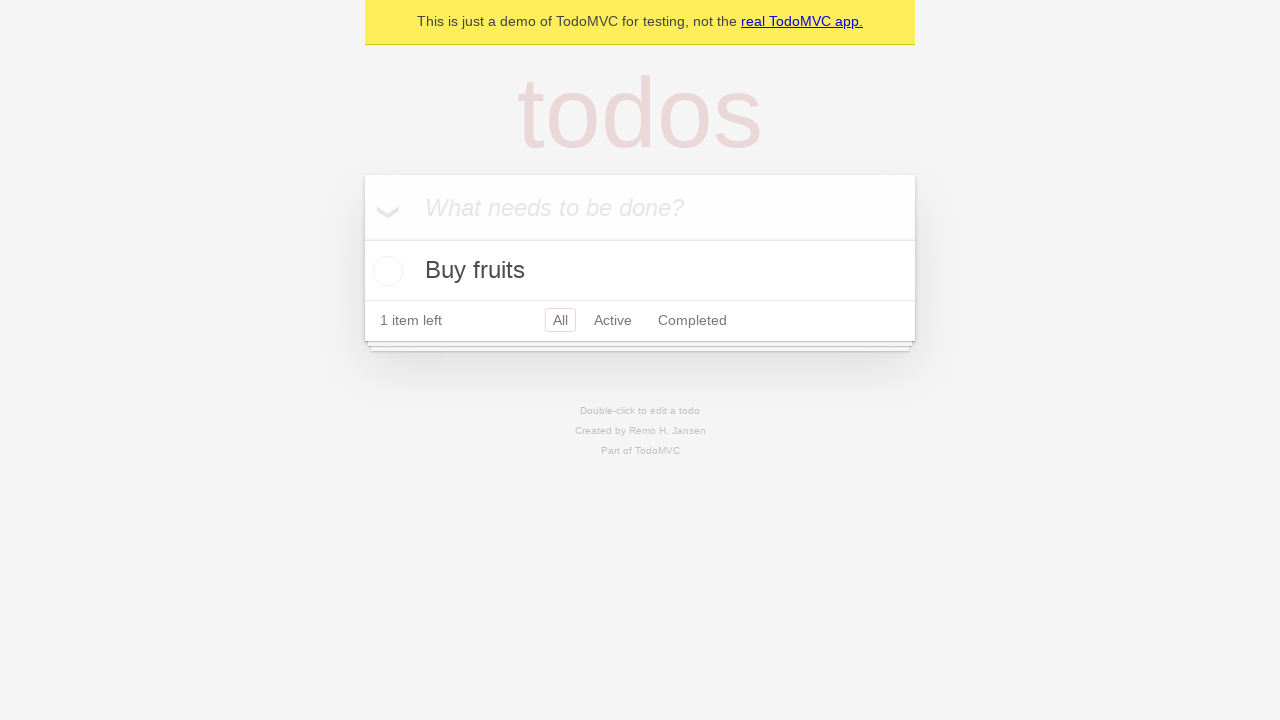

Hovered over todo title to reveal delete button at (640, 271) on [data-testid='todo-title']
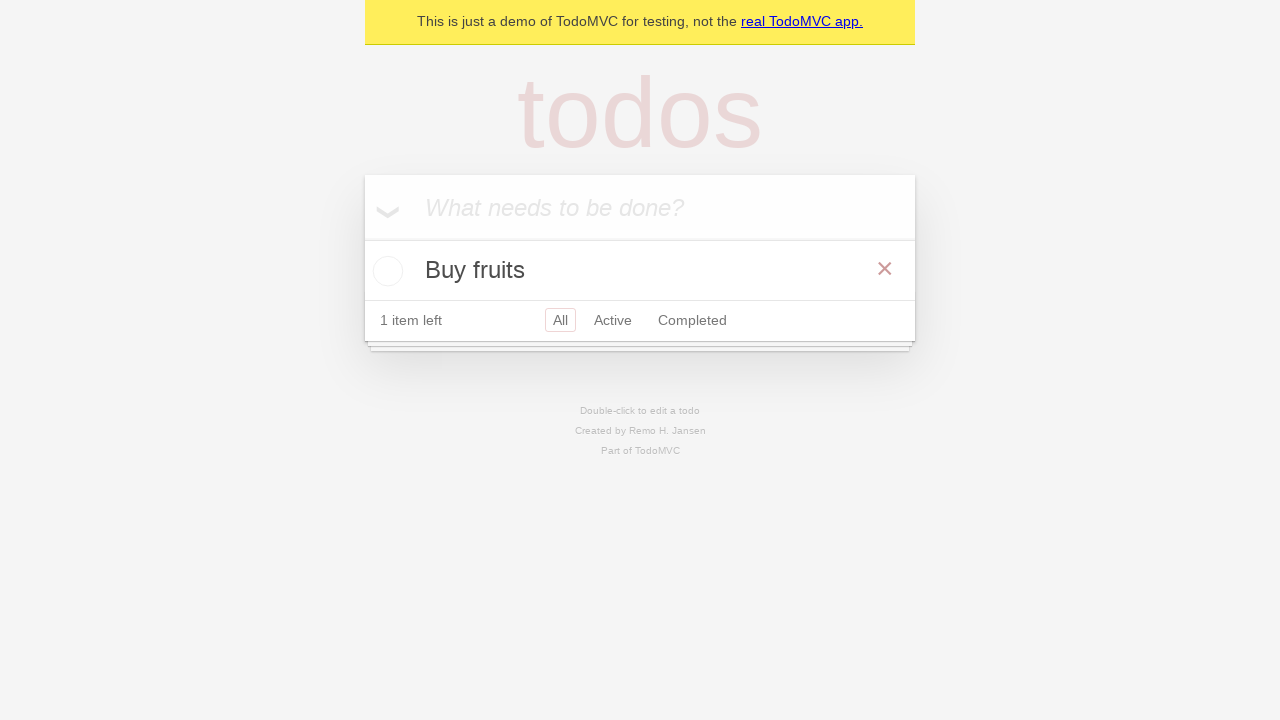

Clicked the delete button to remove the todo at (885, 269) on [aria-label='Delete']
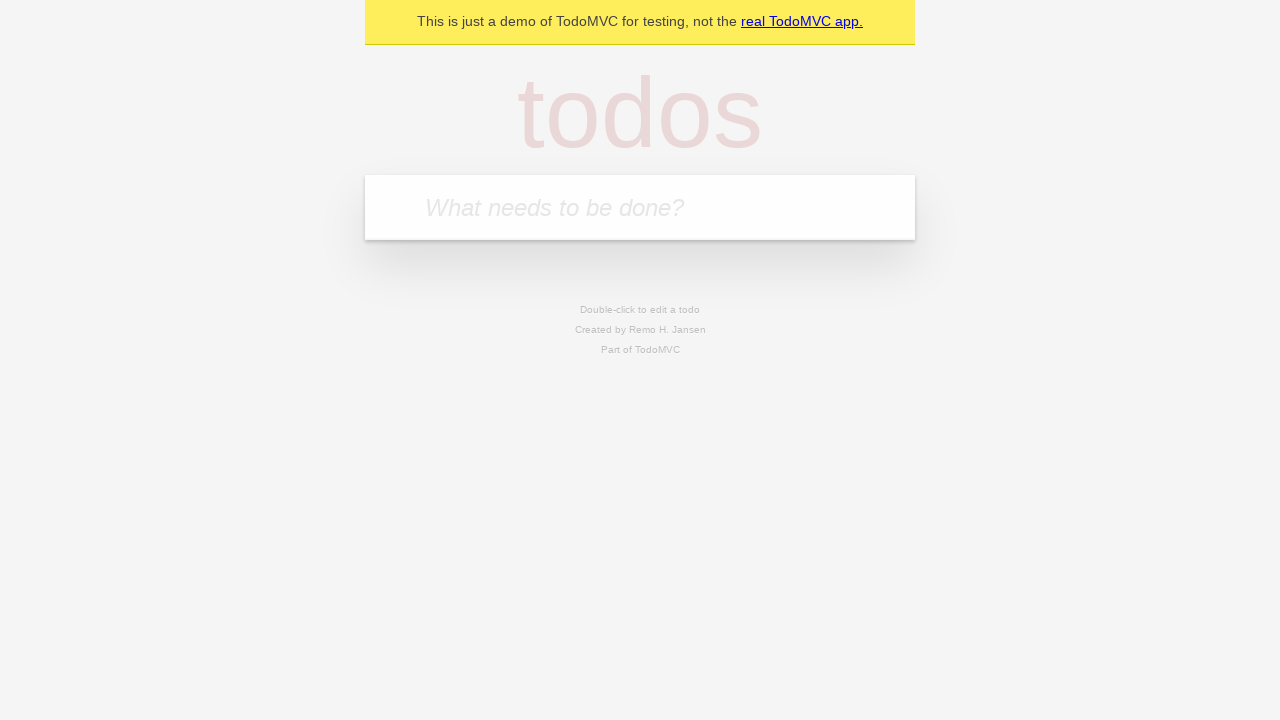

Waited for todo to be removed from the list
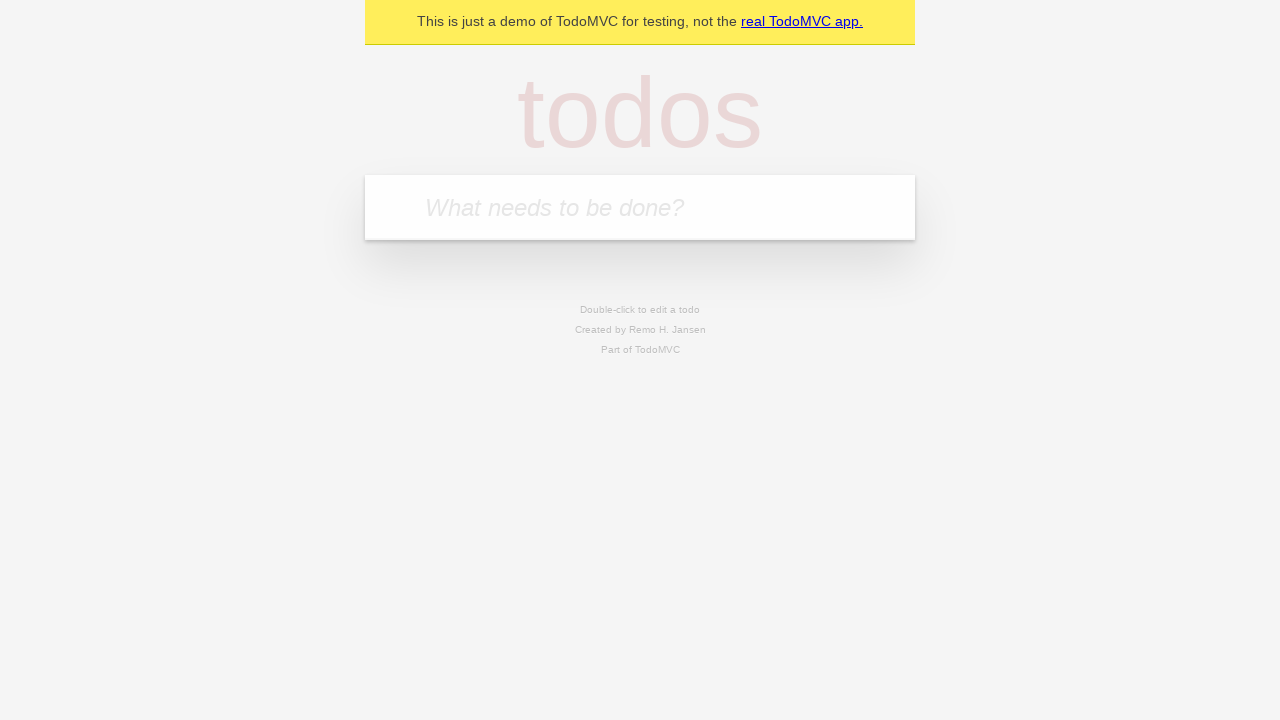

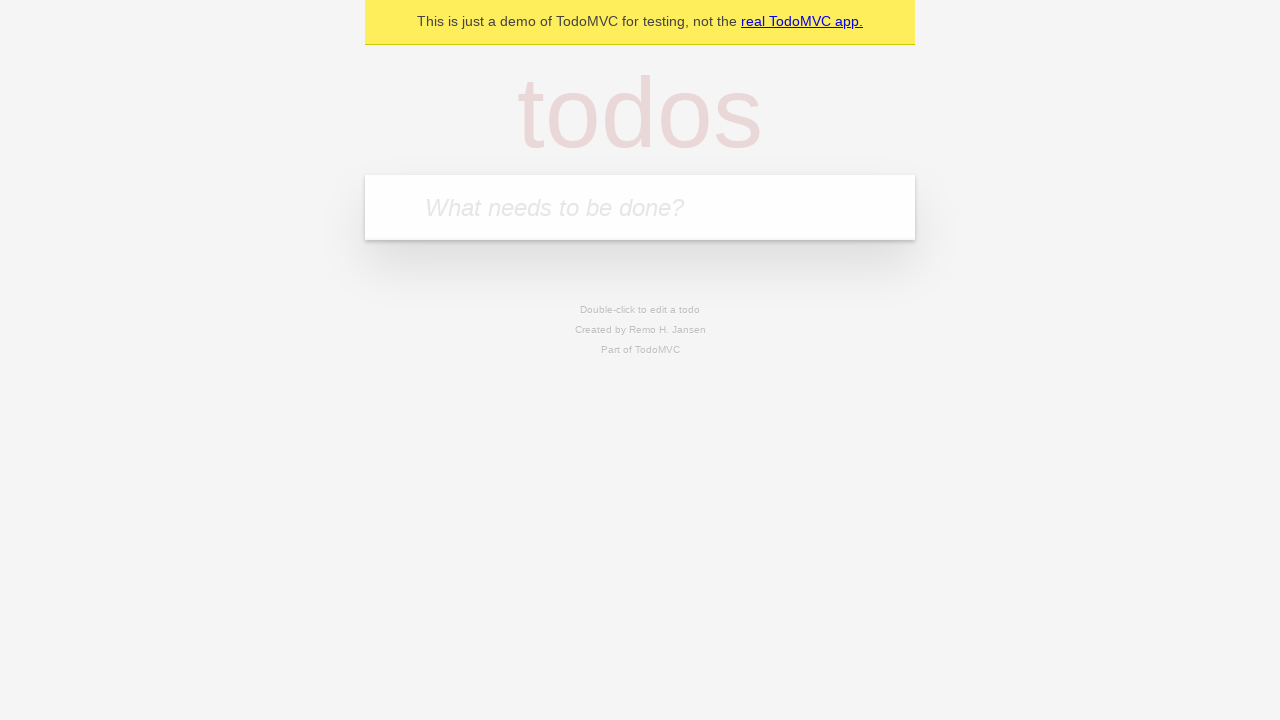